Tests form validation by clicking submit with empty password field and verifying the error message appears

Starting URL: https://moatazeldebsy.github.io/test-automation-practices/#/forms

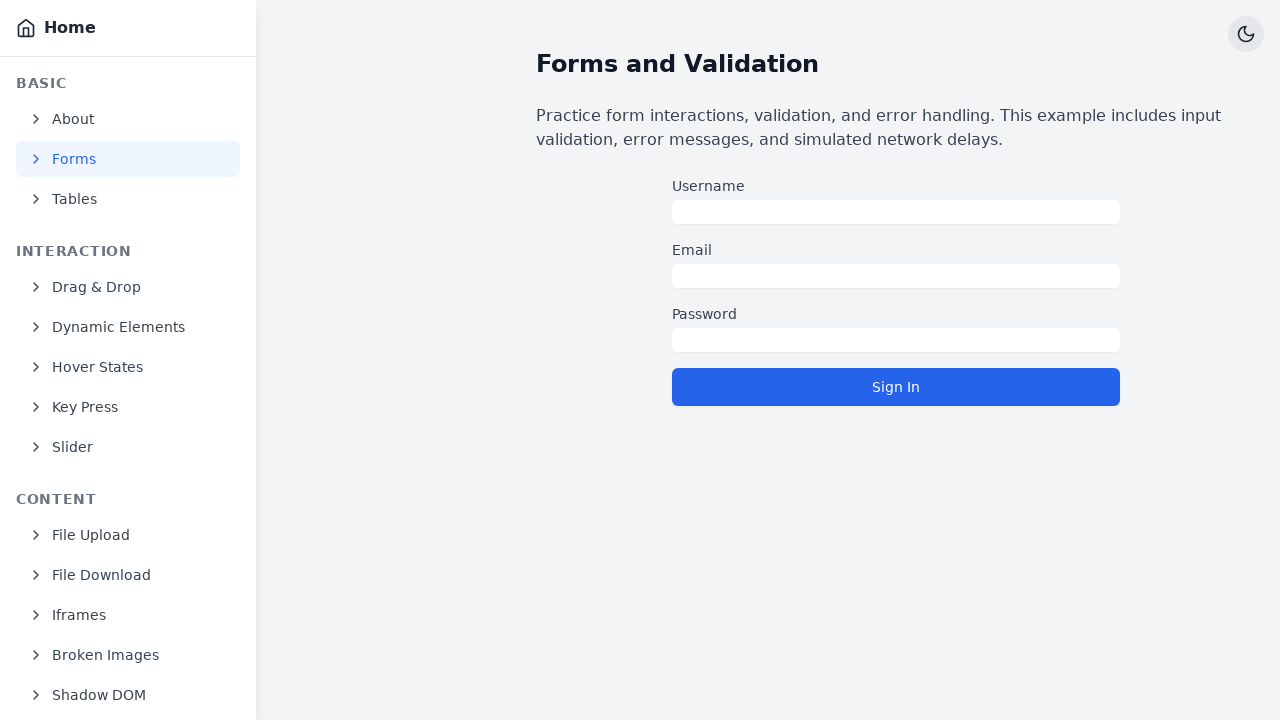

Navigated to forms test page
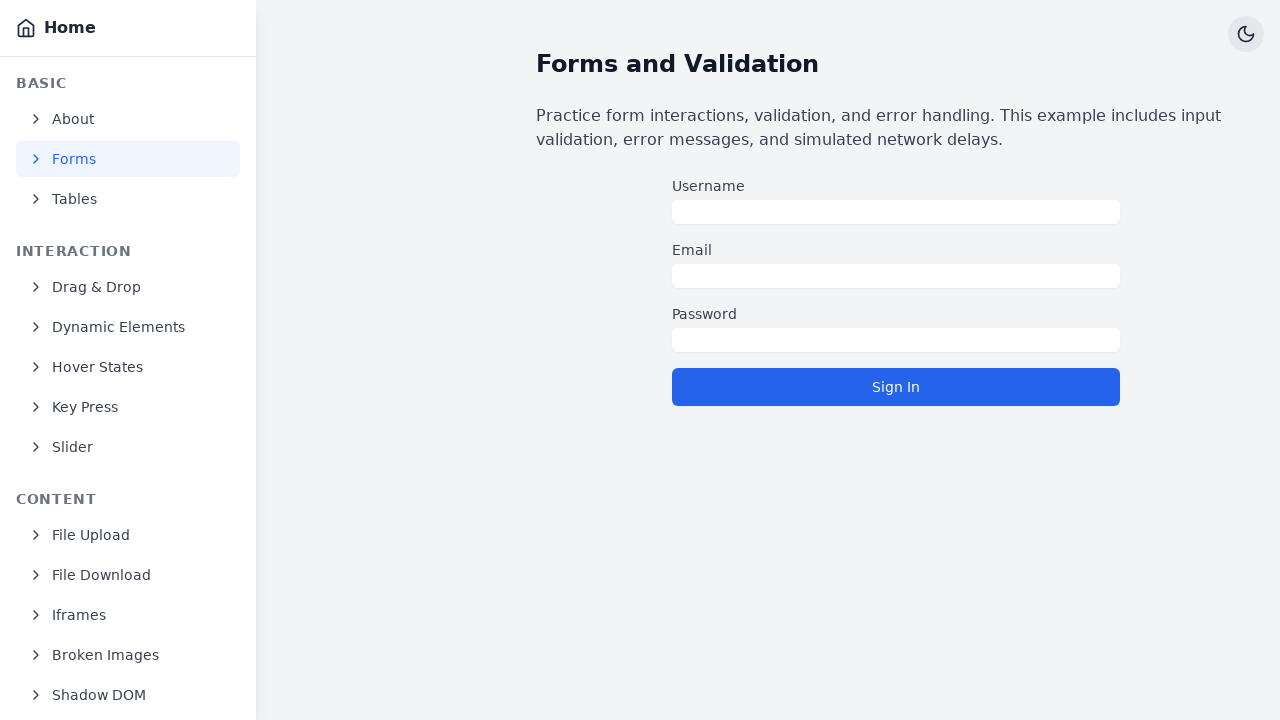

Clicked submit button without filling any fields at (896, 387) on button[type=submit]
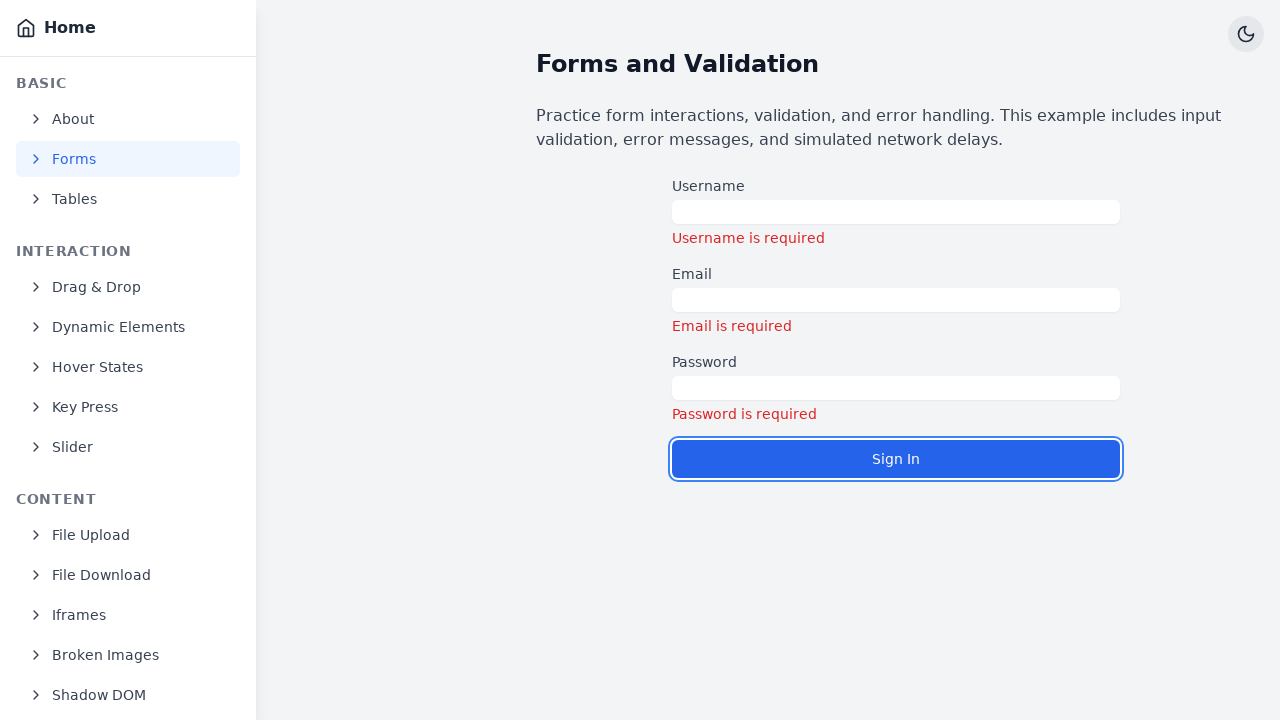

Password error message appeared
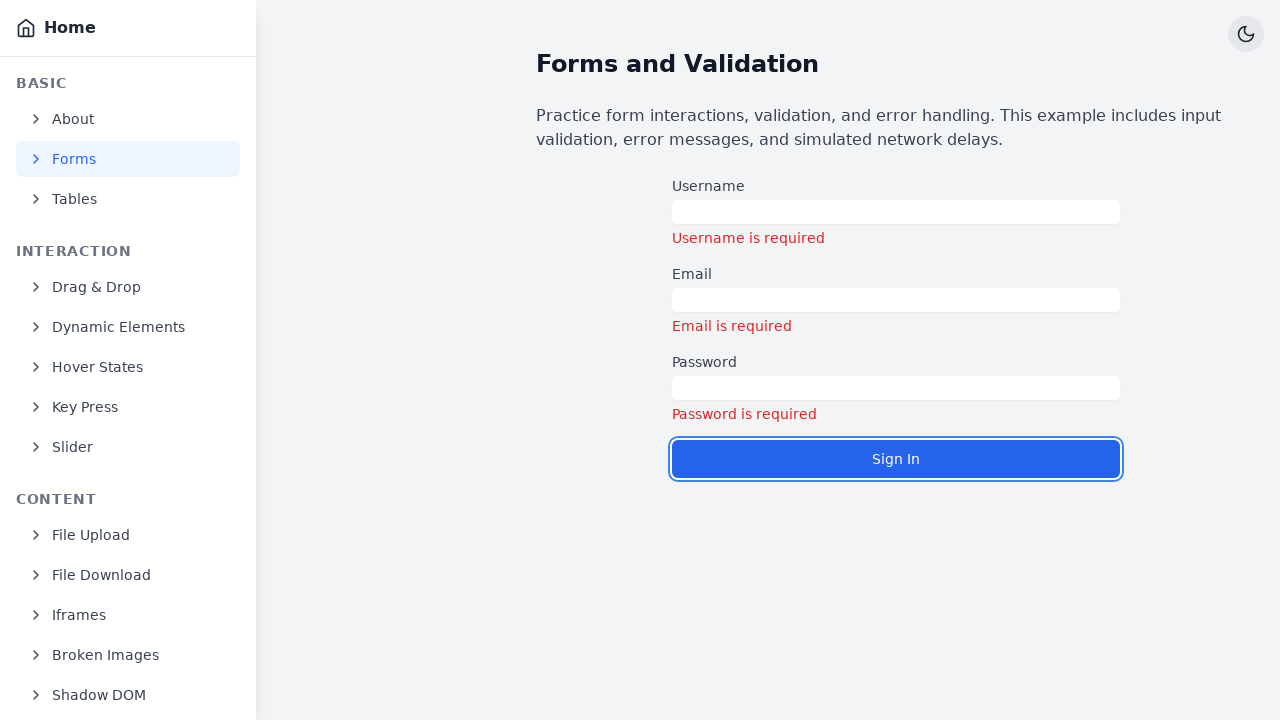

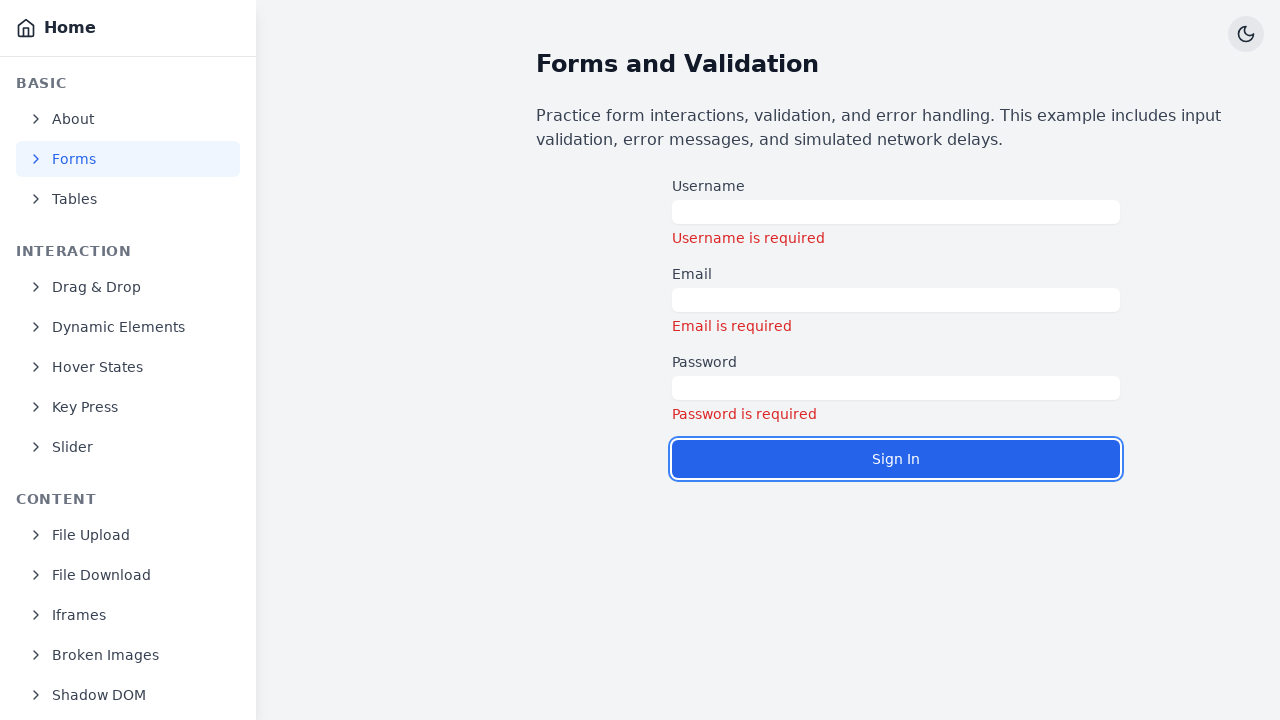